Tests the search functionality on a Magento 2 demo store by entering a search term "tops" in the search box and triggering the search.

Starting URL: http://demo-m2.bird.eu/

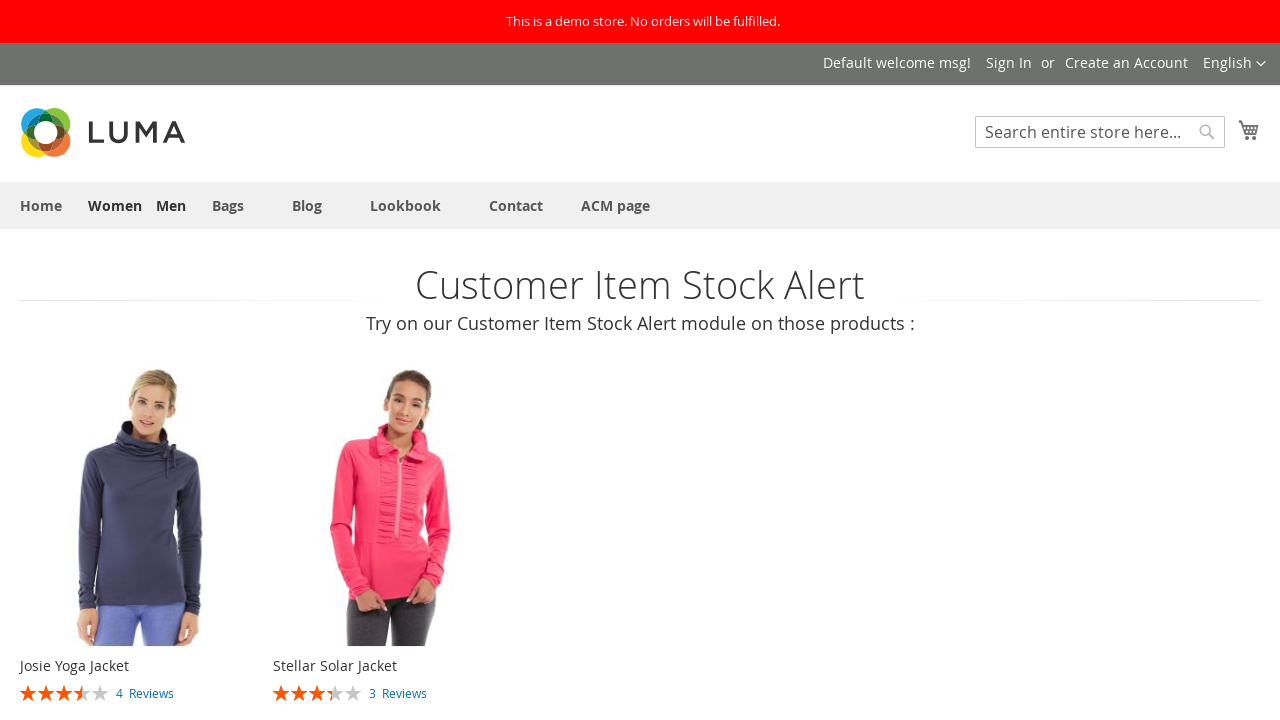

Cleared the search box on input[name='q']
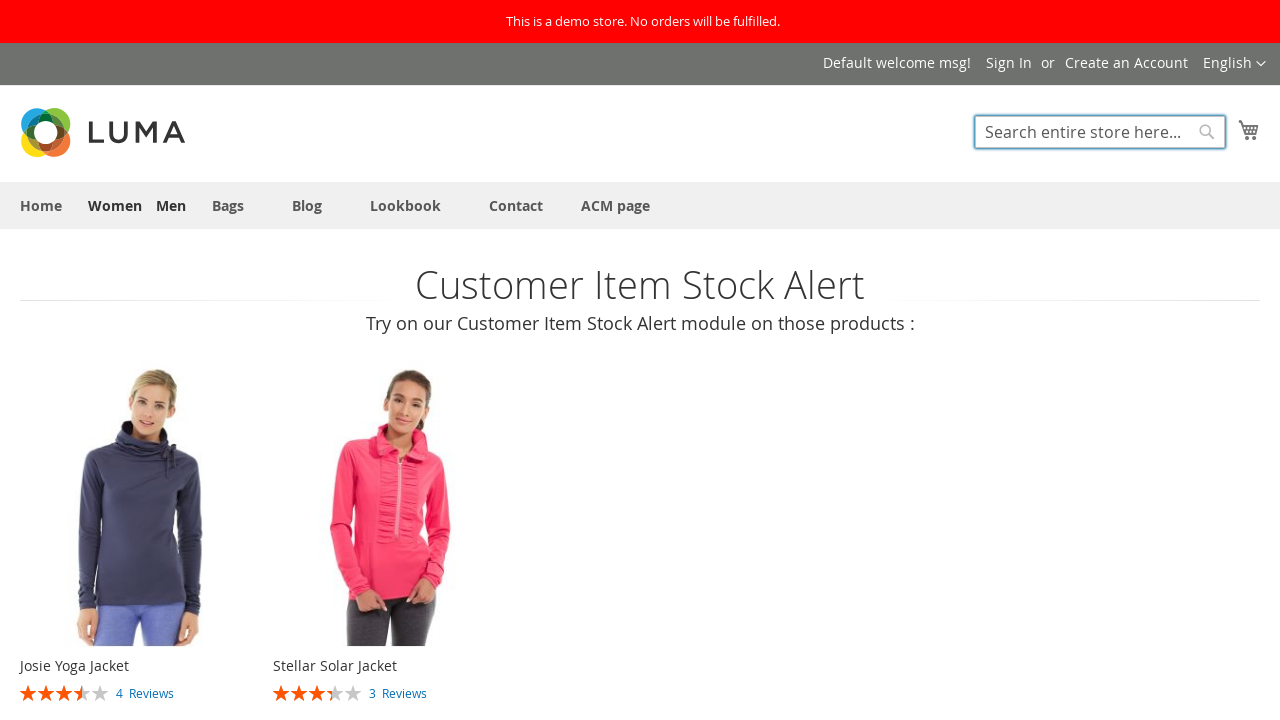

Filled search box with 'tops' on input[name='q']
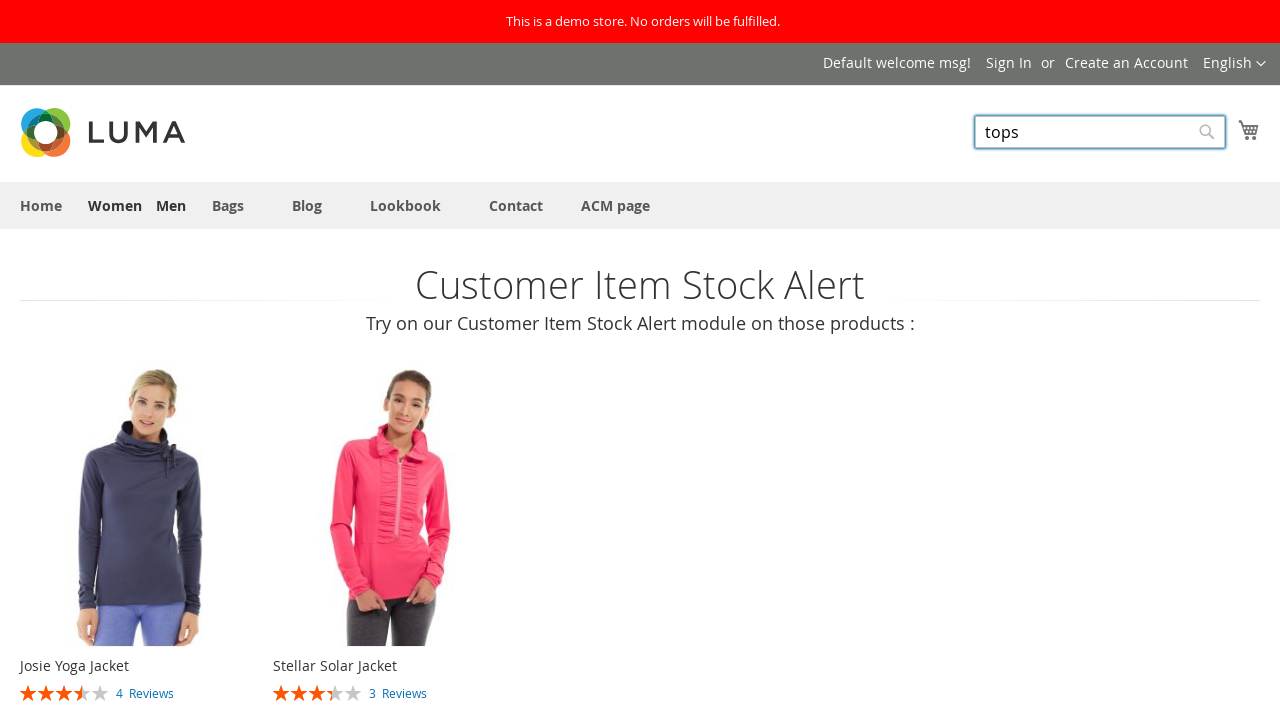

Clicked on the search box at (1100, 132) on input[name='q']
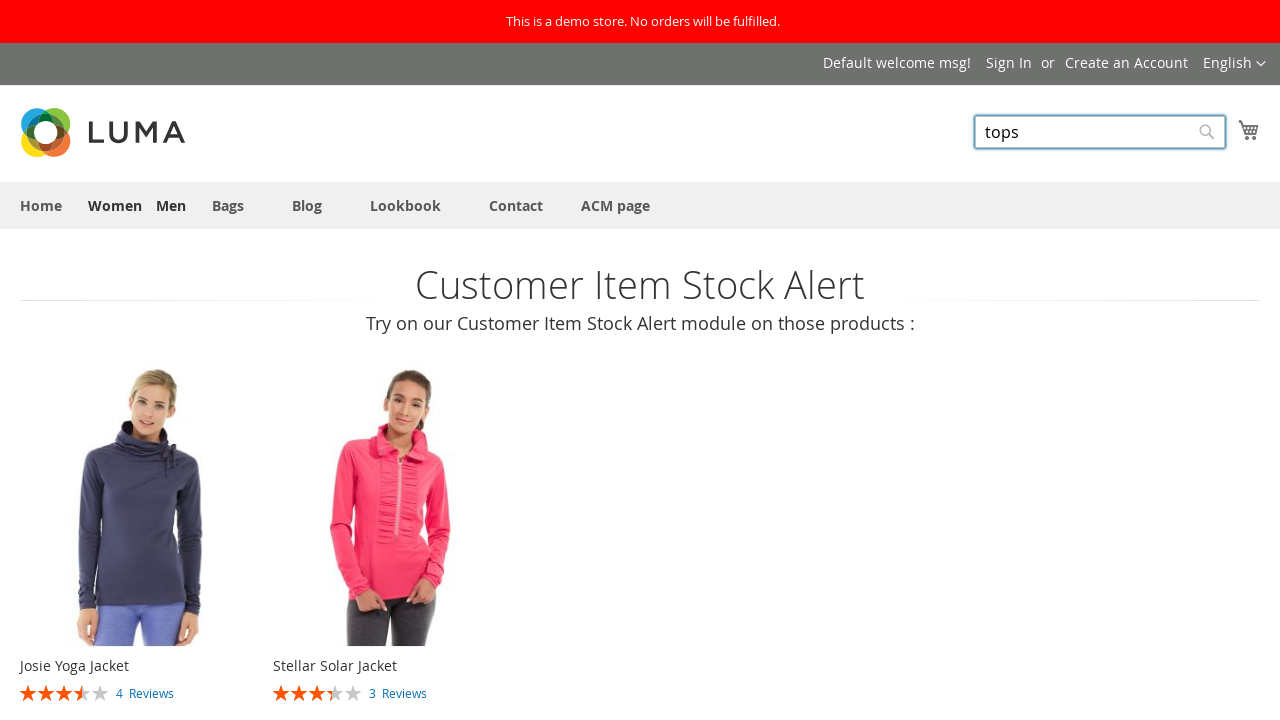

Pressed Enter to submit the search on input[name='q']
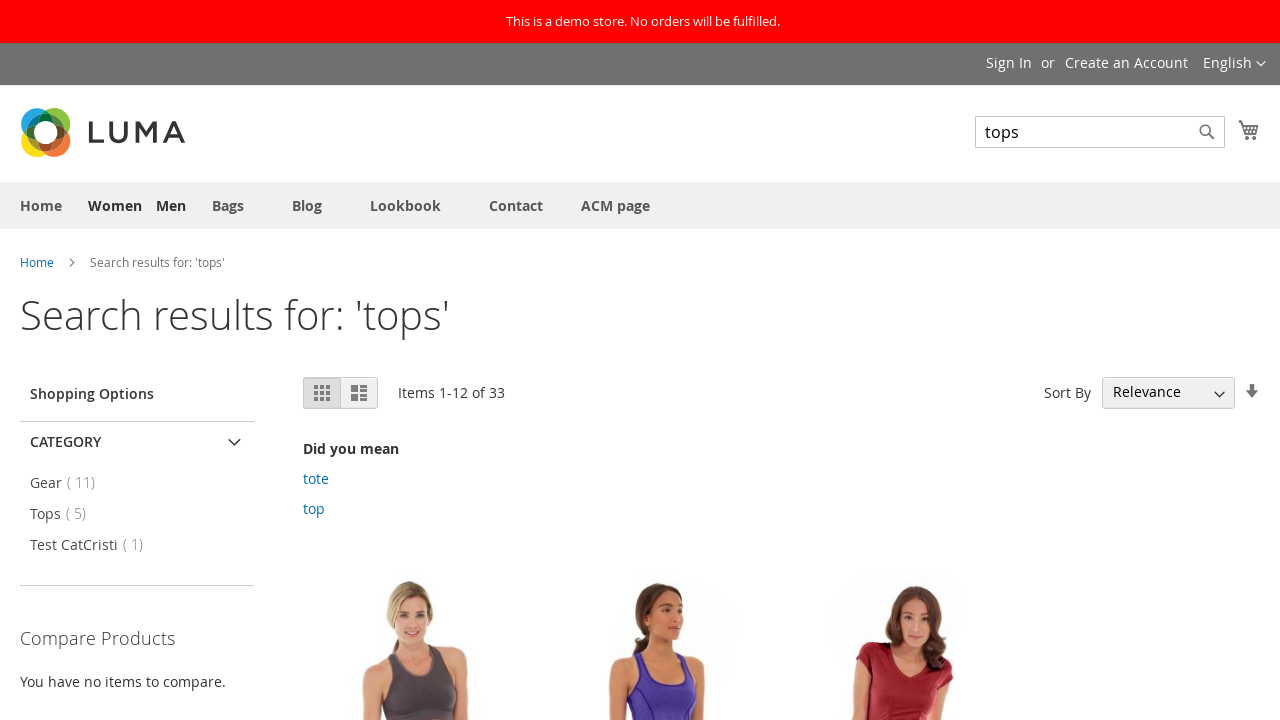

Search results loaded (network idle)
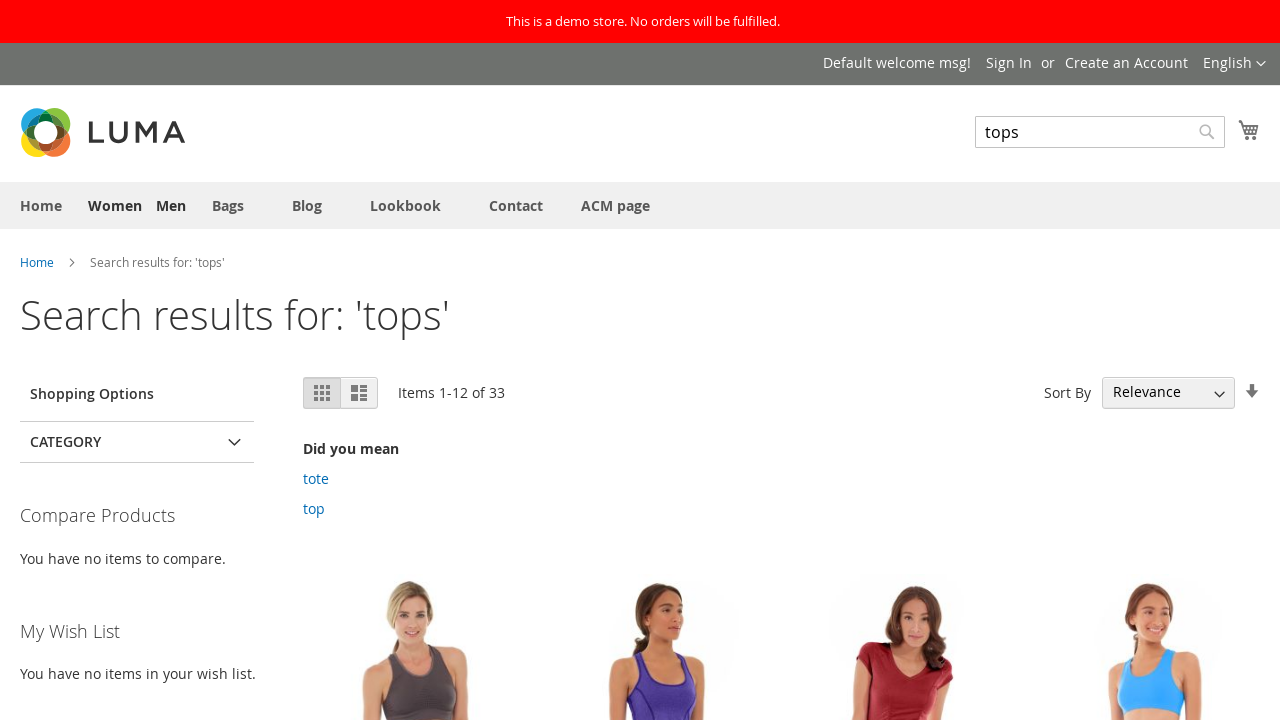

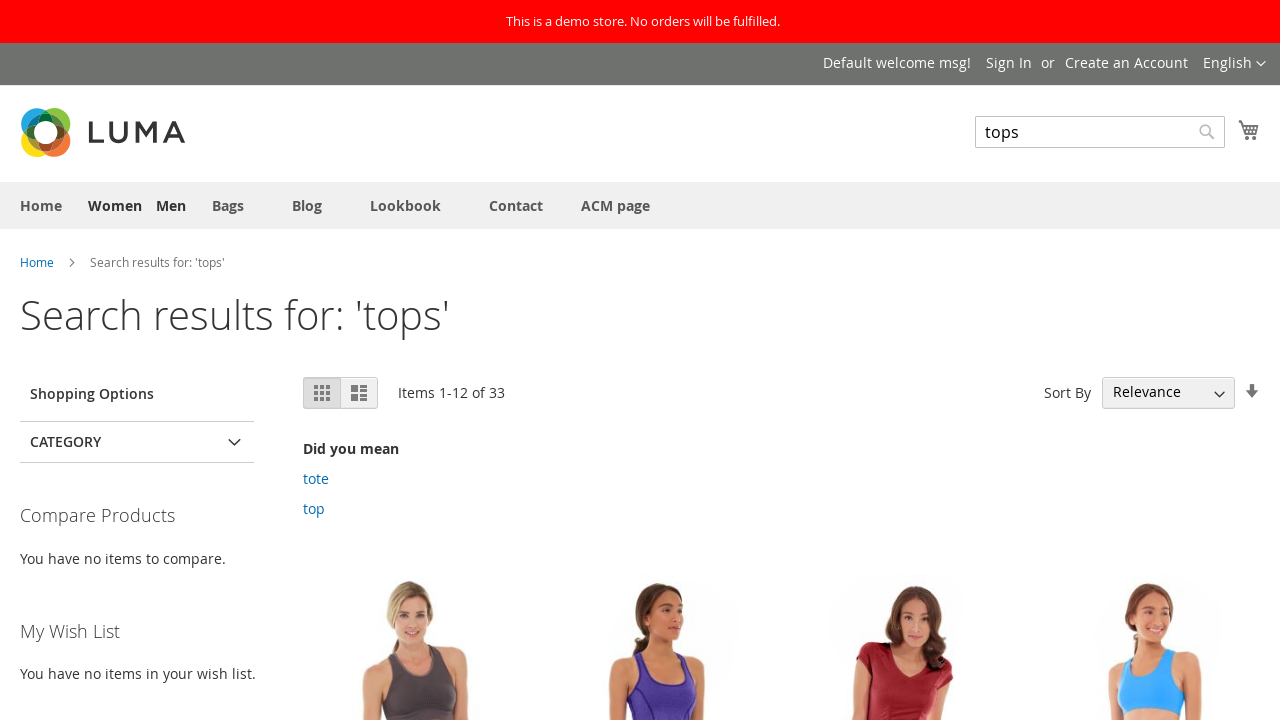